Navigates to Rahul Shetty Academy website and verifies the page loads by checking the title and current URL

Starting URL: https://rahulshettyacademy.com

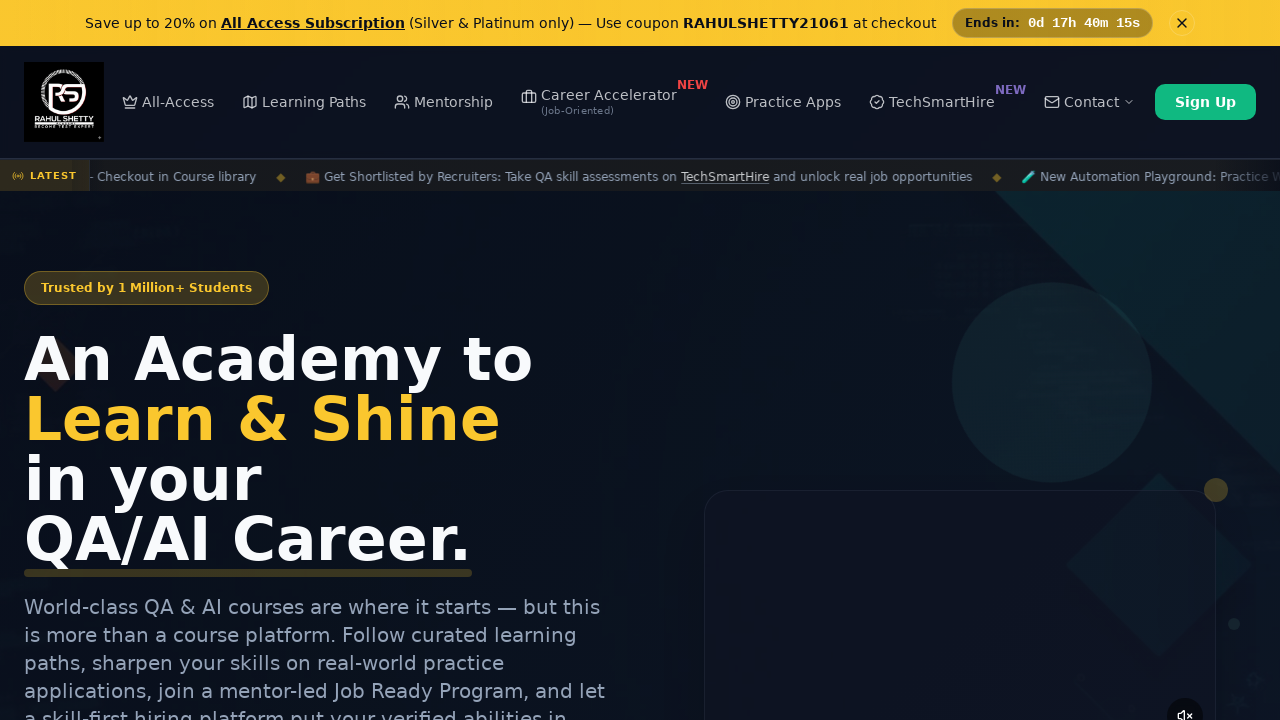

Retrieved page title
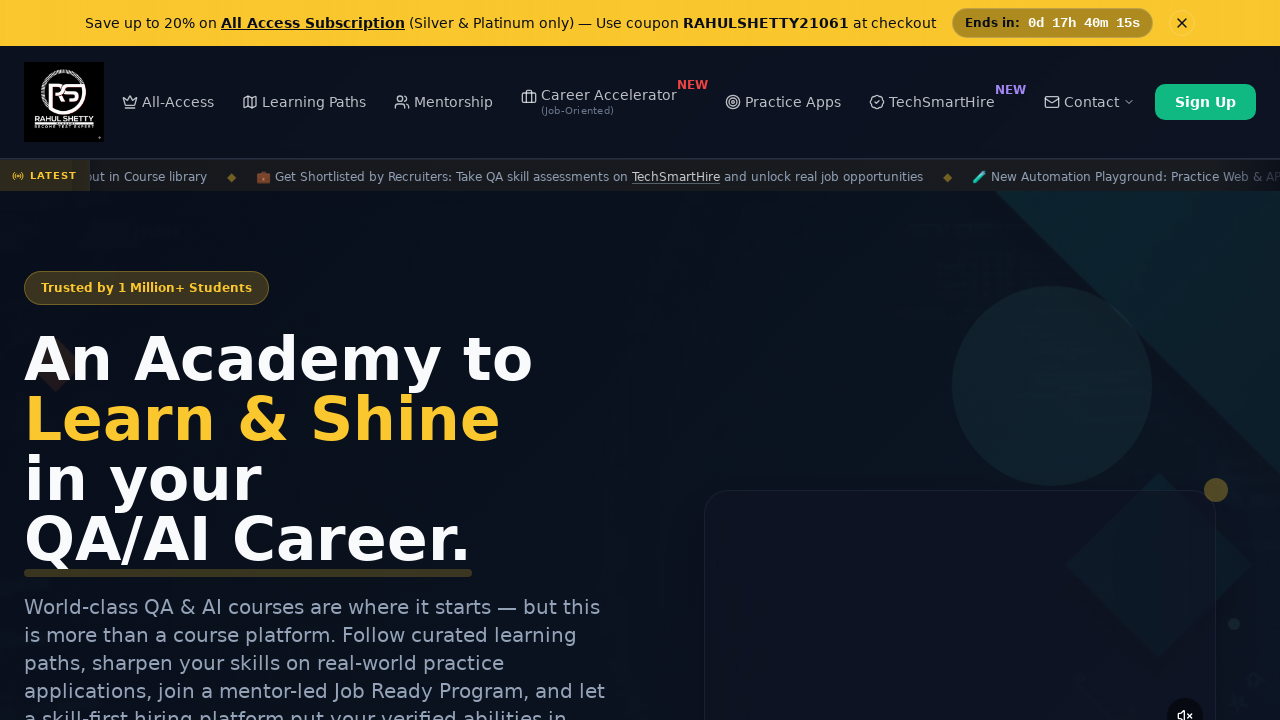

Retrieved current URL
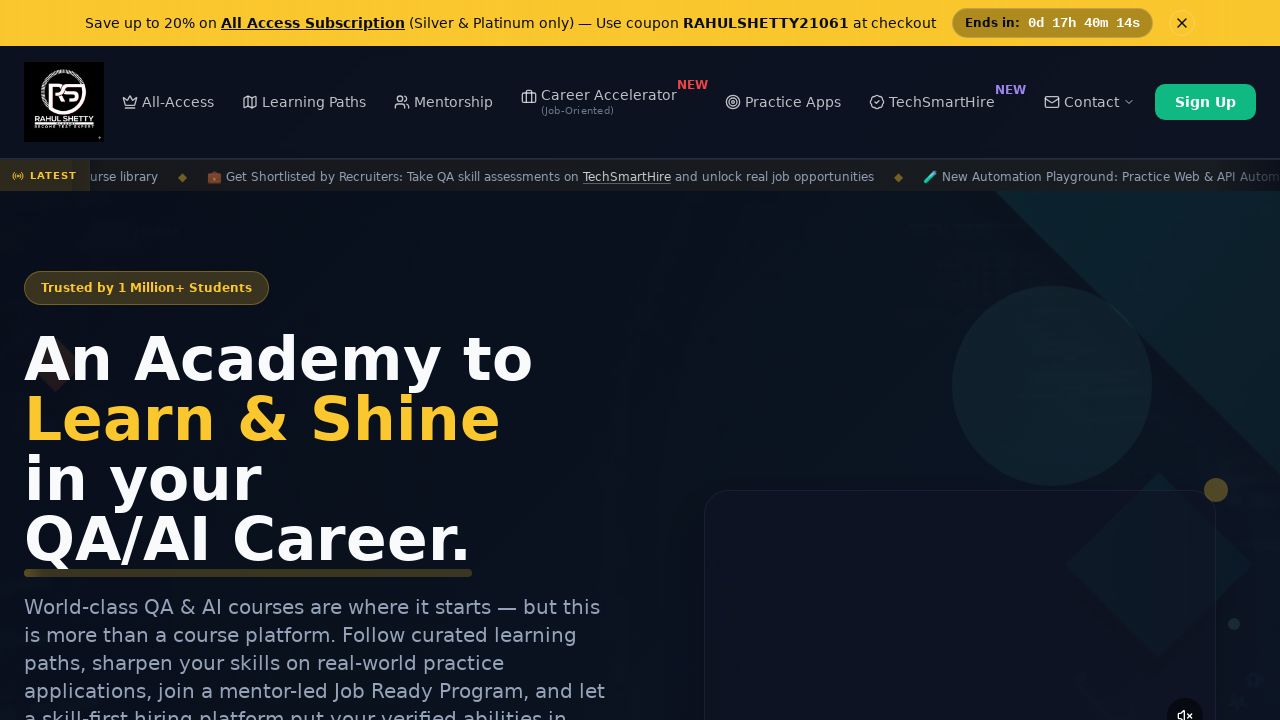

Page fully loaded - DOM content rendered
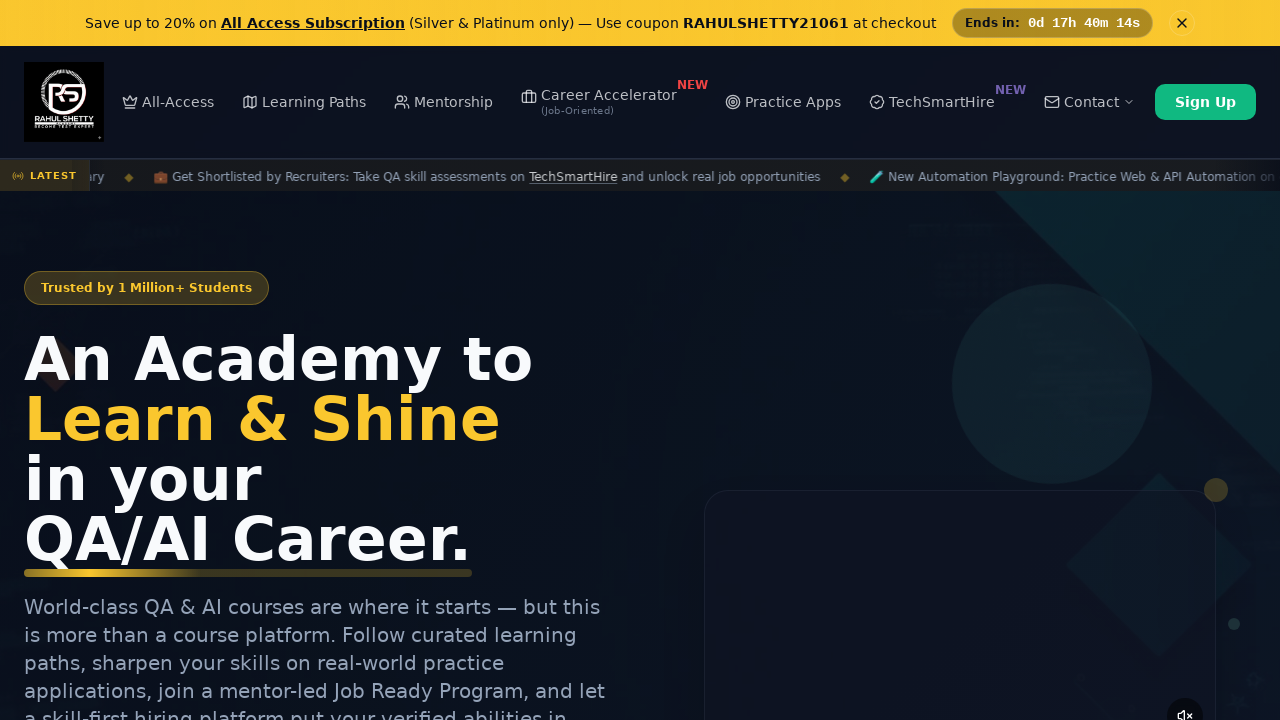

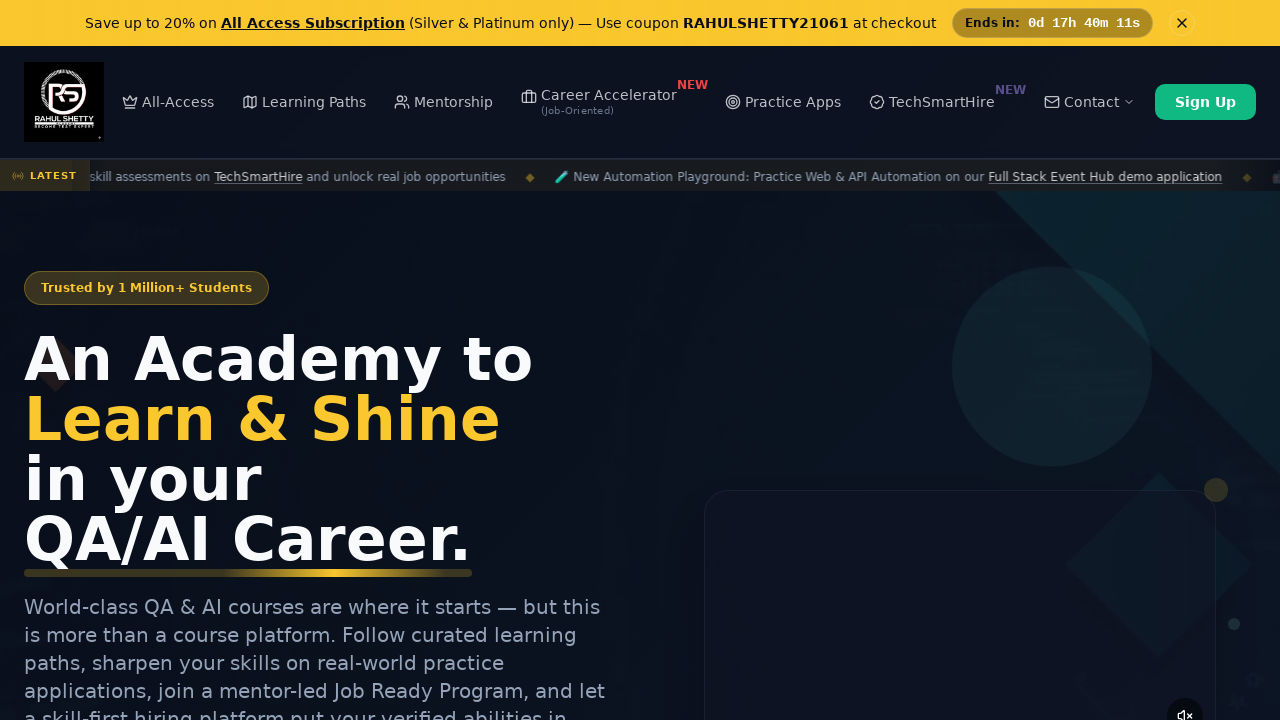